Tests ctrl+click selection by selecting random items (1, 3, 6, 11) in a selectable grid while holding the Control key.

Starting URL: https://jqueryui.com/resources/demos/selectable/display-grid.html

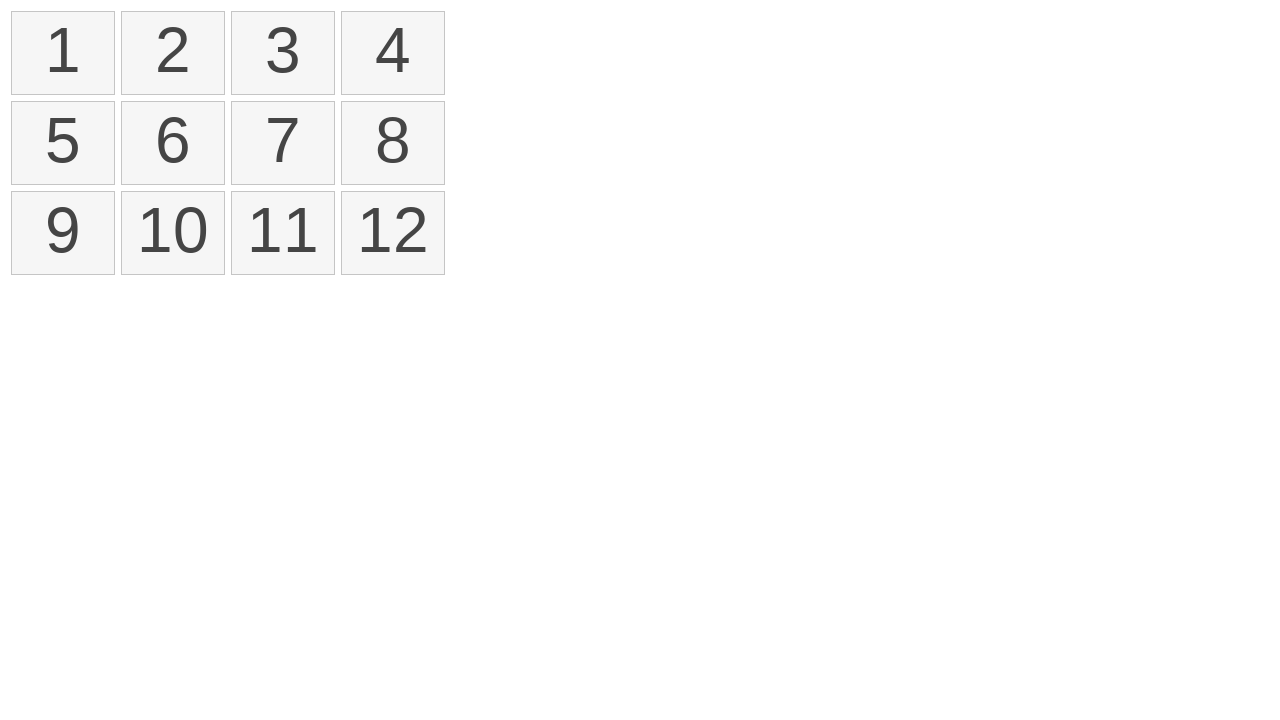

Located all list items in the selectable grid
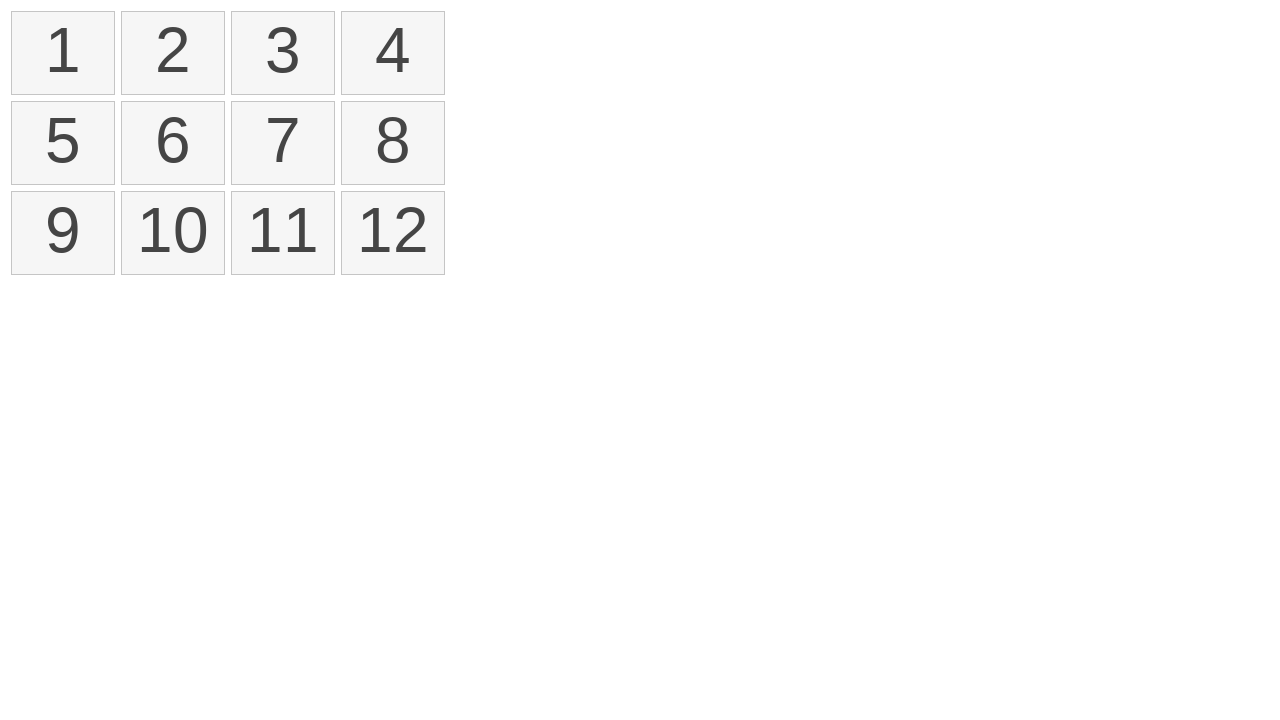

Pressed Control key down to enable multi-select mode
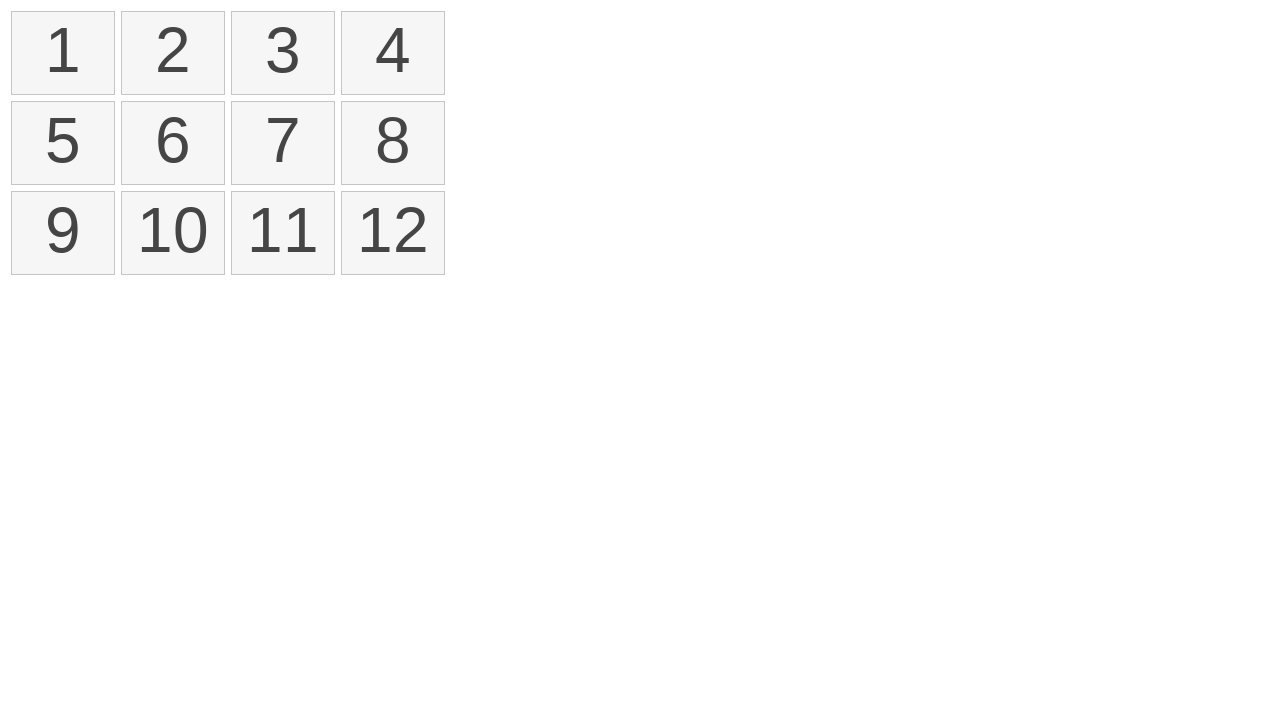

Ctrl+clicked item 1 (index 0) at (63, 53) on xpath=//ol[@id='selectable']//li >> nth=0
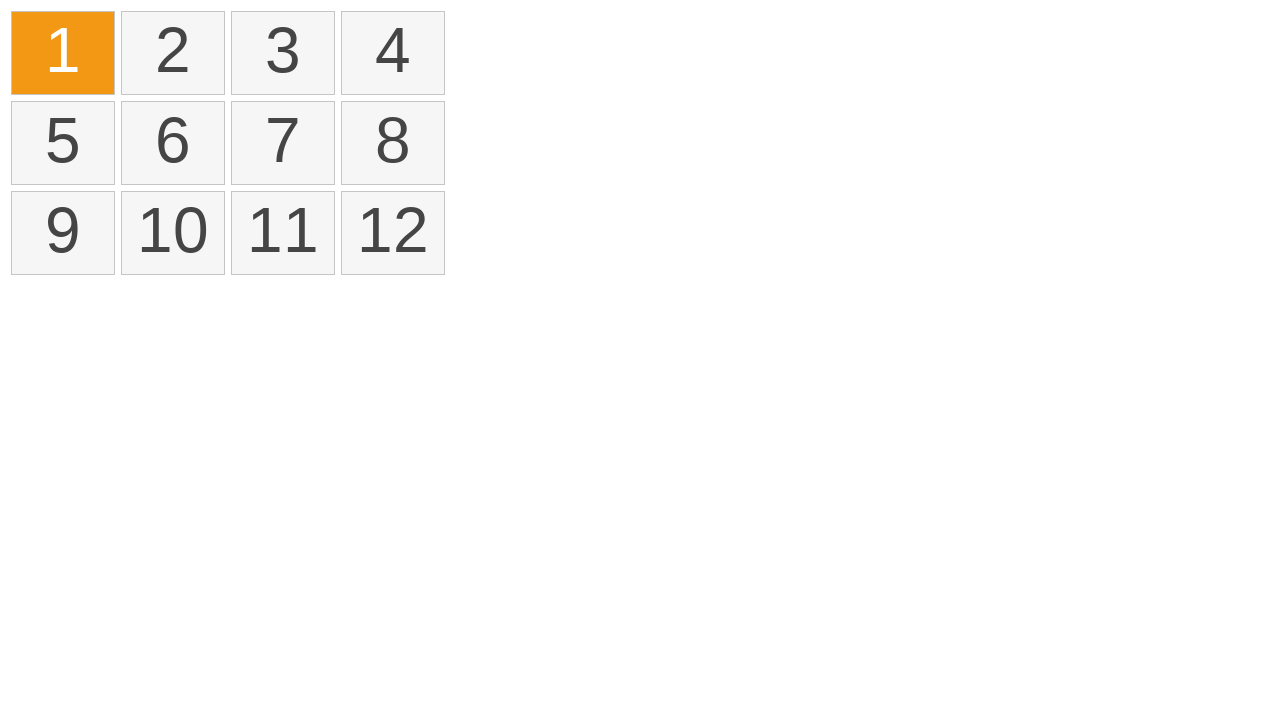

Ctrl+clicked item 3 (index 2) at (283, 53) on xpath=//ol[@id='selectable']//li >> nth=2
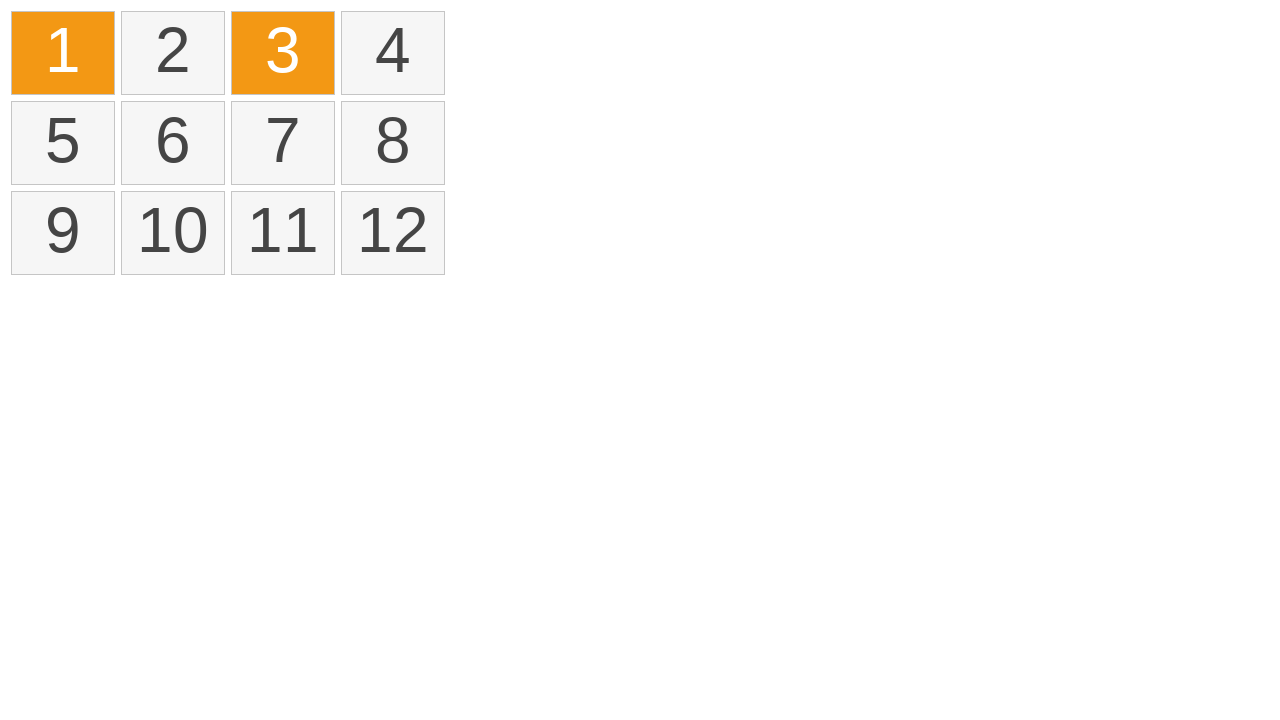

Ctrl+clicked item 6 (index 5) at (173, 143) on xpath=//ol[@id='selectable']//li >> nth=5
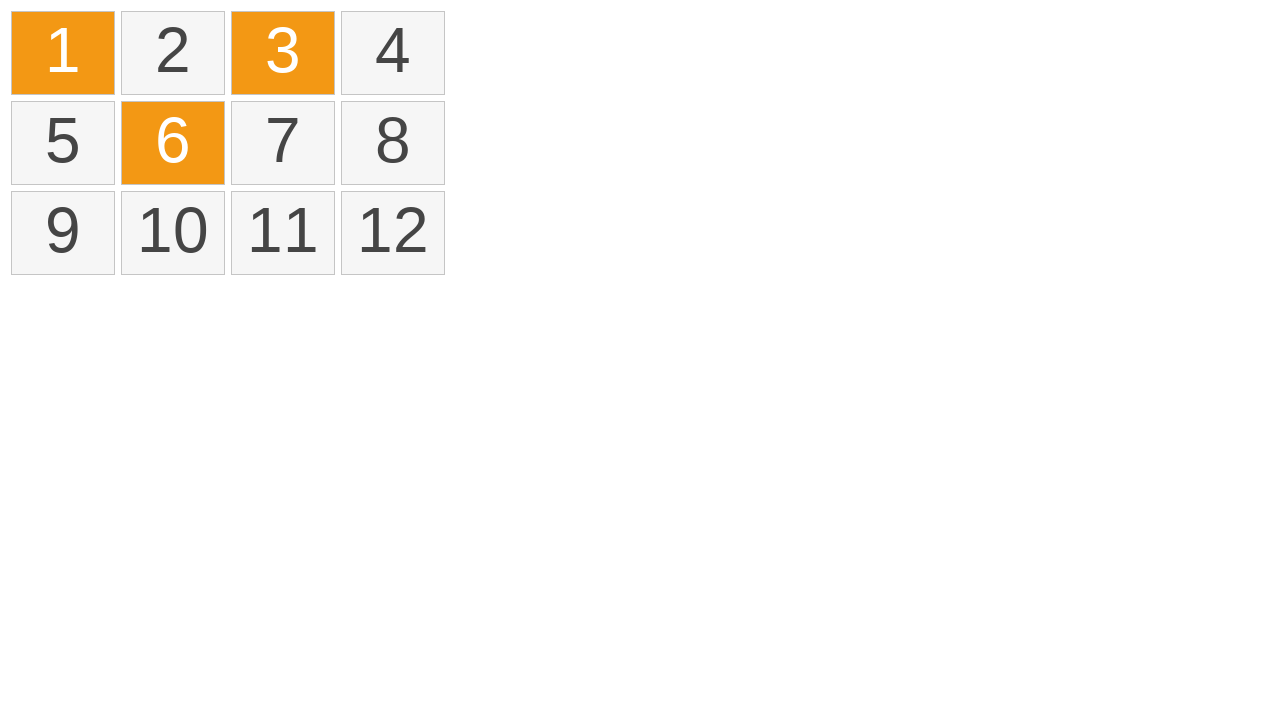

Ctrl+clicked item 11 (index 10) at (283, 233) on xpath=//ol[@id='selectable']//li >> nth=10
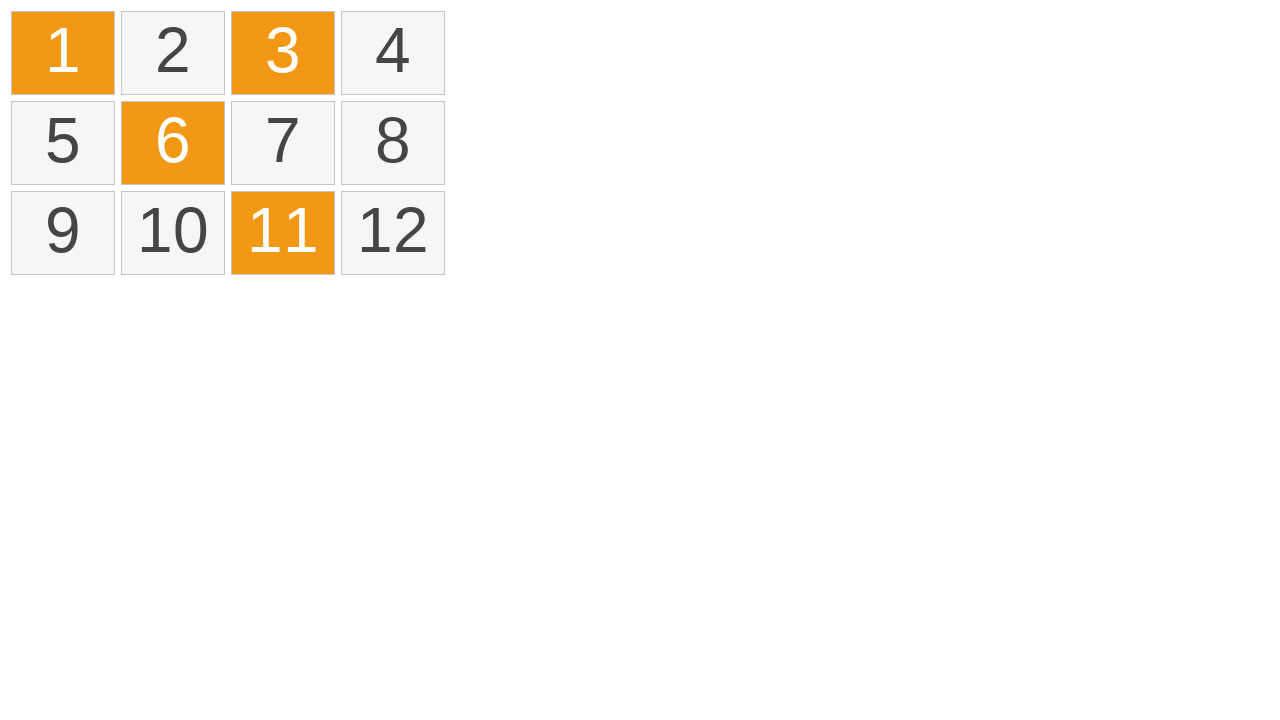

Released Control key to end multi-select mode
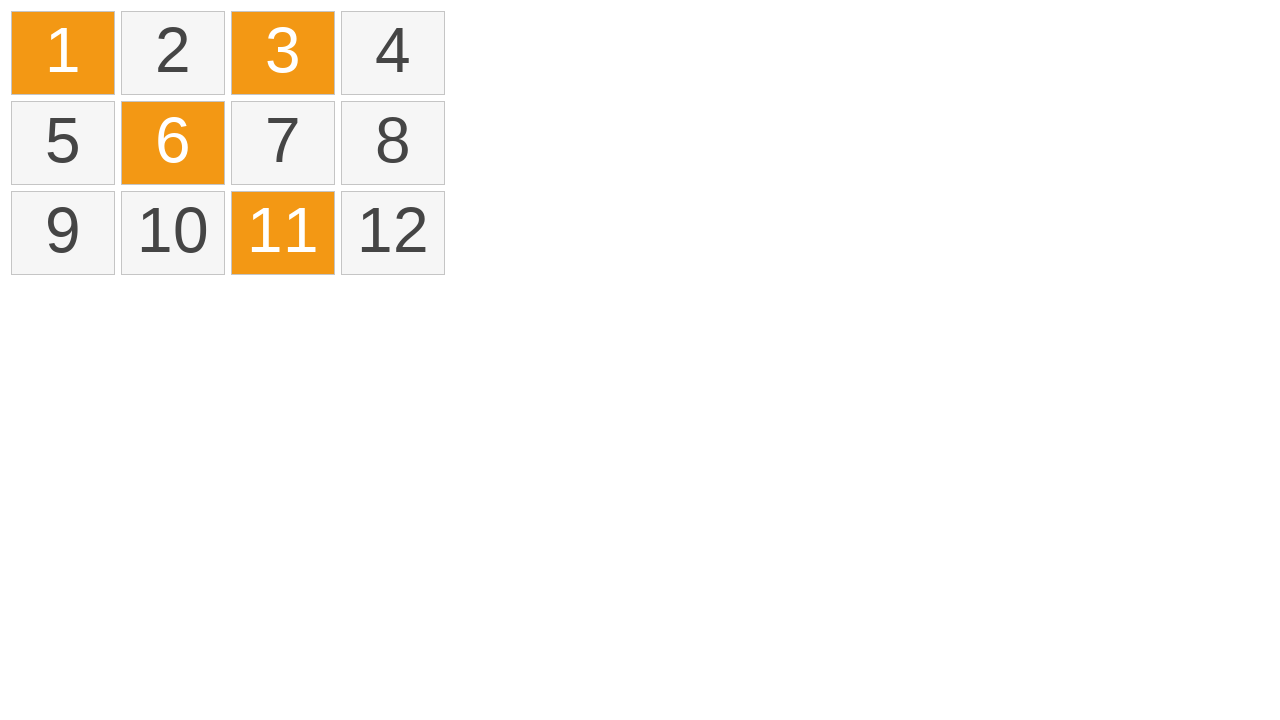

Located all selected items in the grid
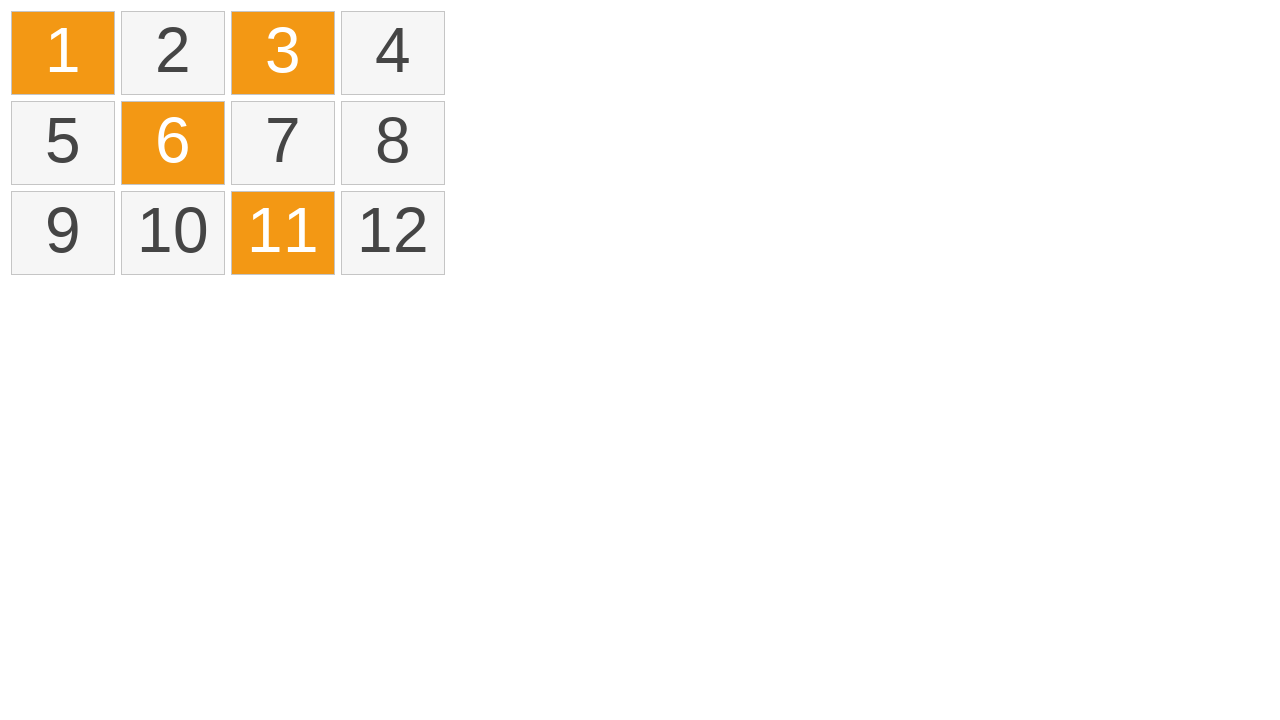

Verified that exactly 4 items are selected
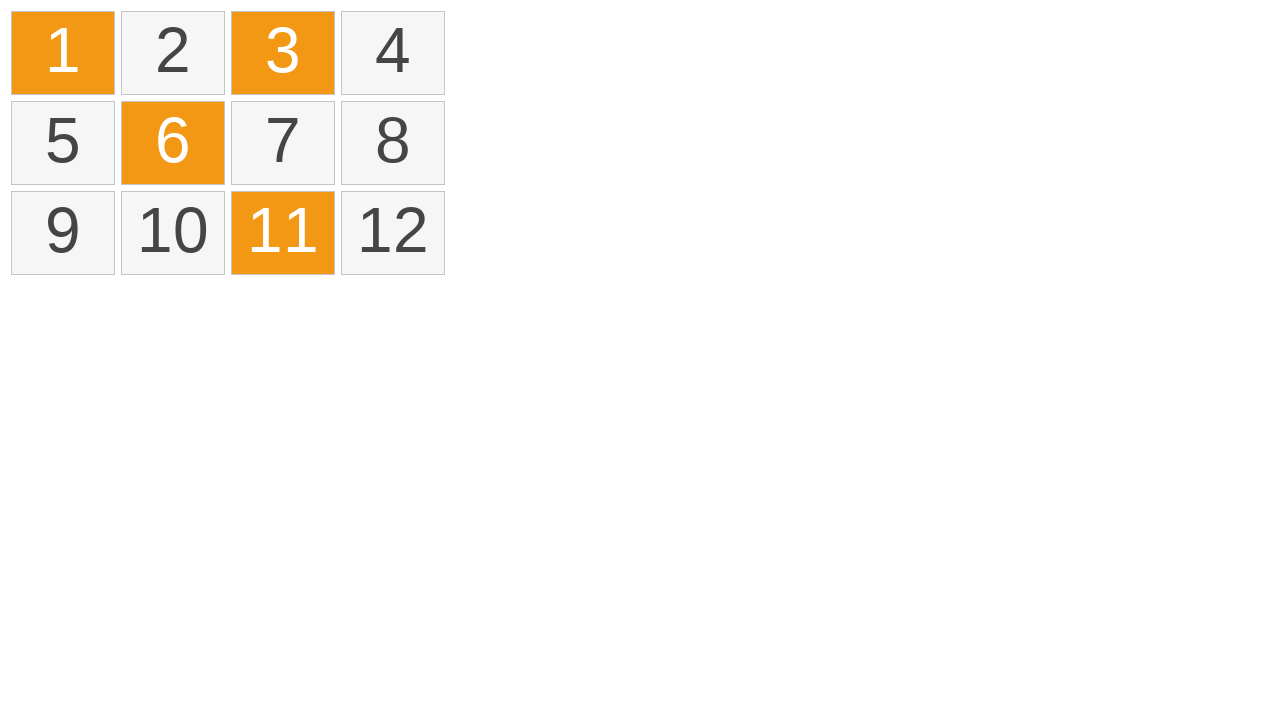

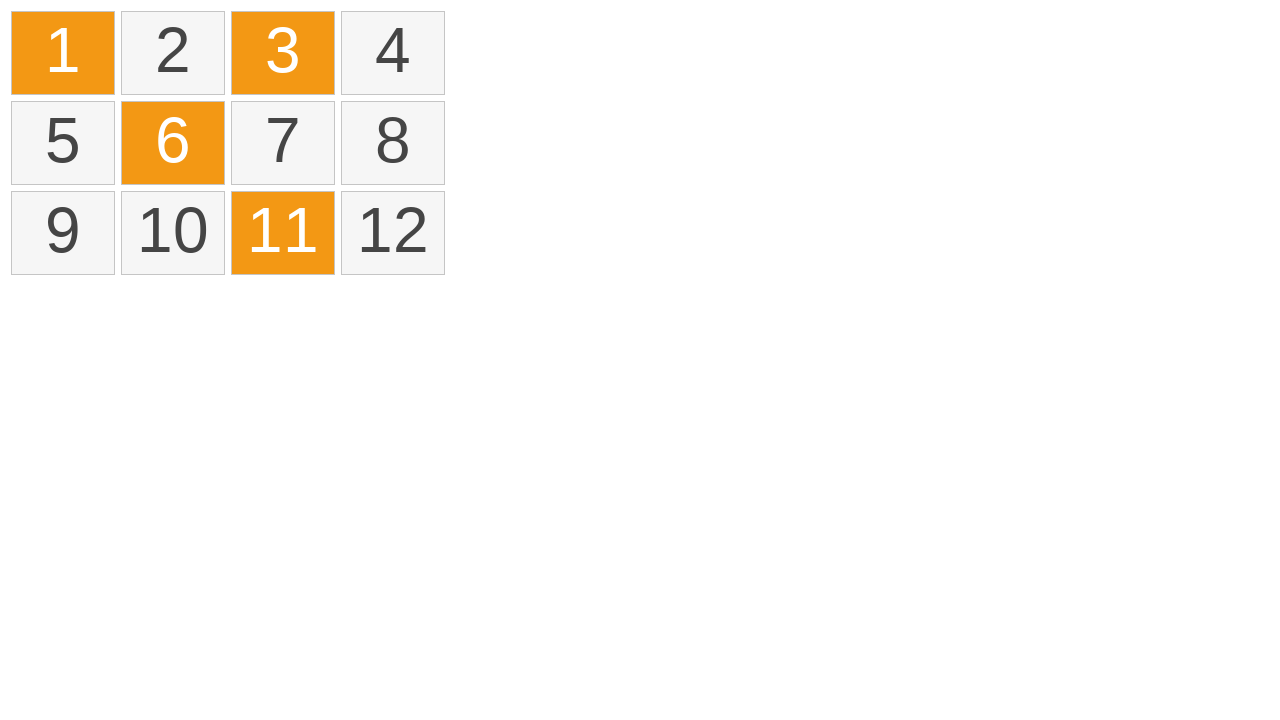